Tests the autocomplete functionality on jQuery UI demo page by typing a letter in an input field inside an iframe and selecting a suggestion from the autocomplete dropdown.

Starting URL: https://jqueryui.com/autocomplete/

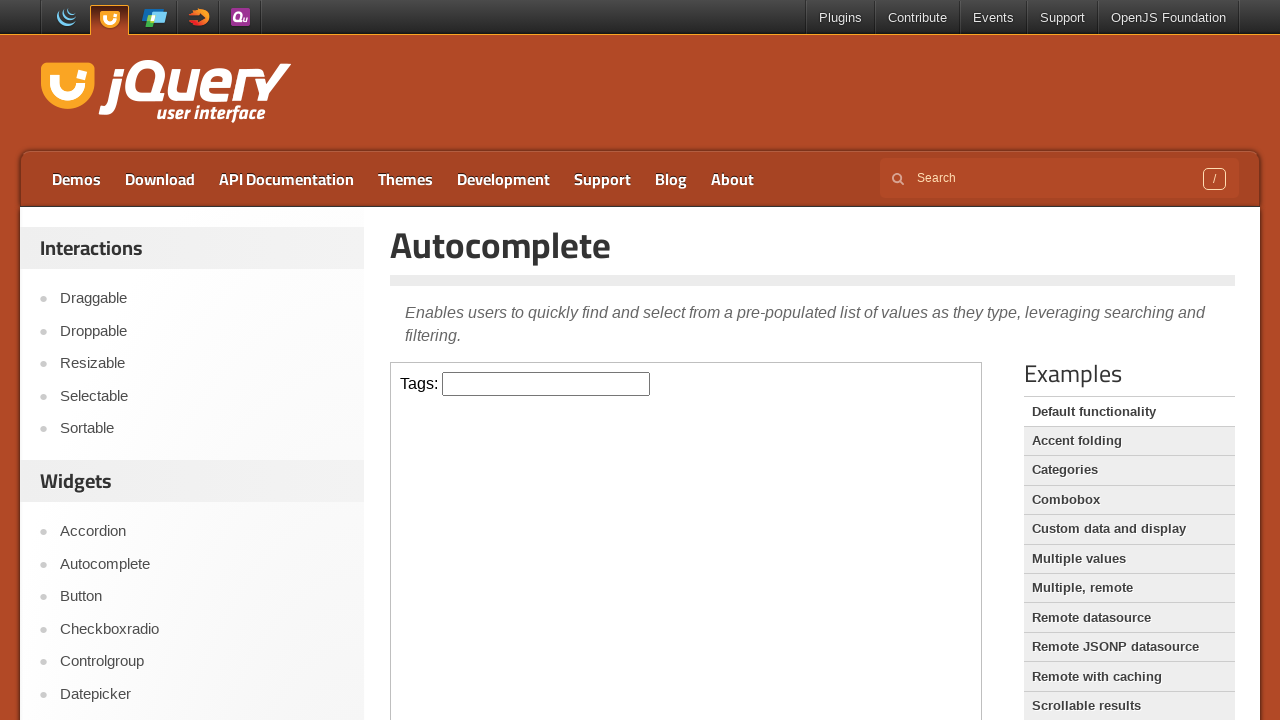

Clicked on the input field inside the iframe at (546, 384) on iframe >> internal:control=enter-frame >> input
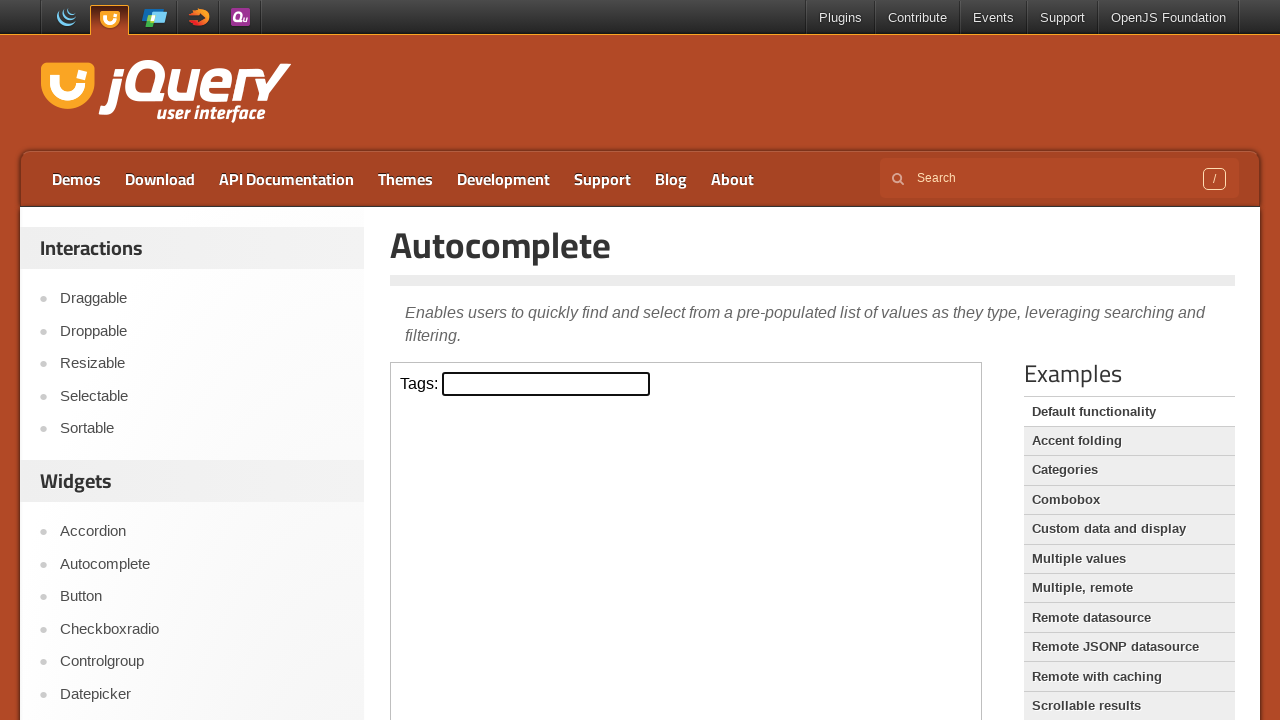

Typed 'P' in the input field to trigger autocomplete on iframe >> internal:control=enter-frame >> input
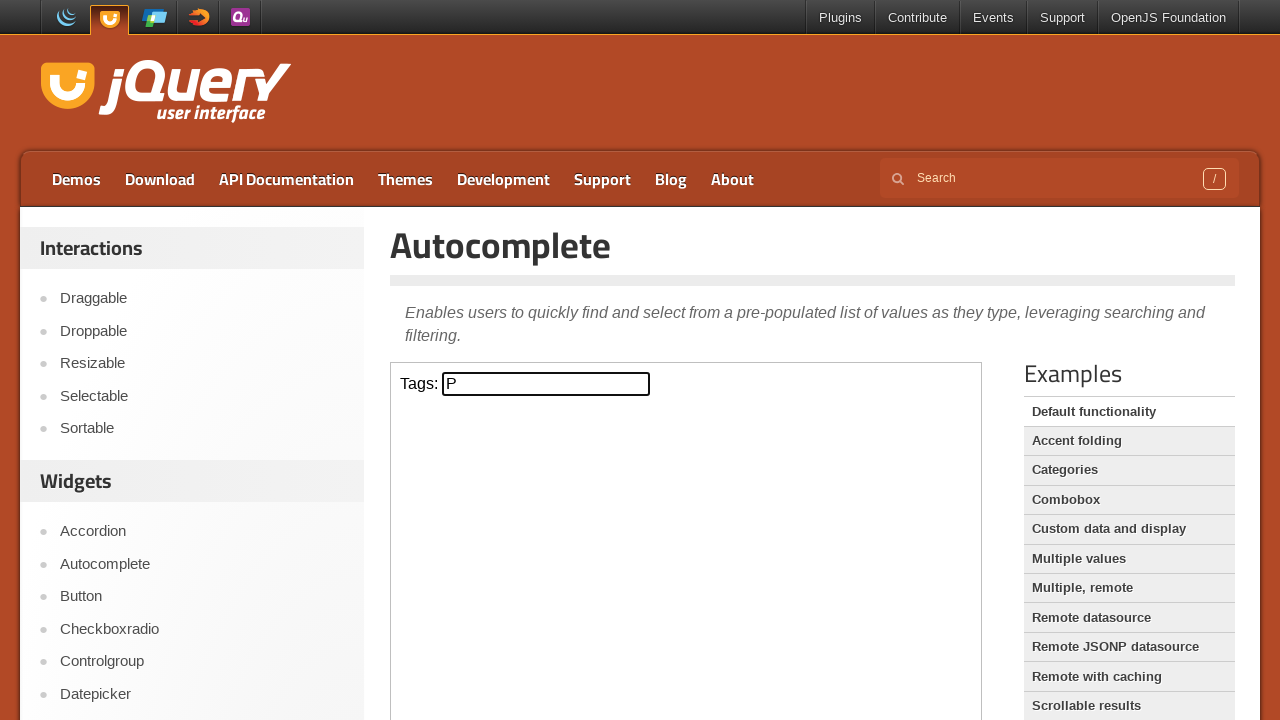

Selected 'Python' from the autocomplete dropdown suggestions at (546, 577) on iframe >> internal:control=enter-frame >> text=Python
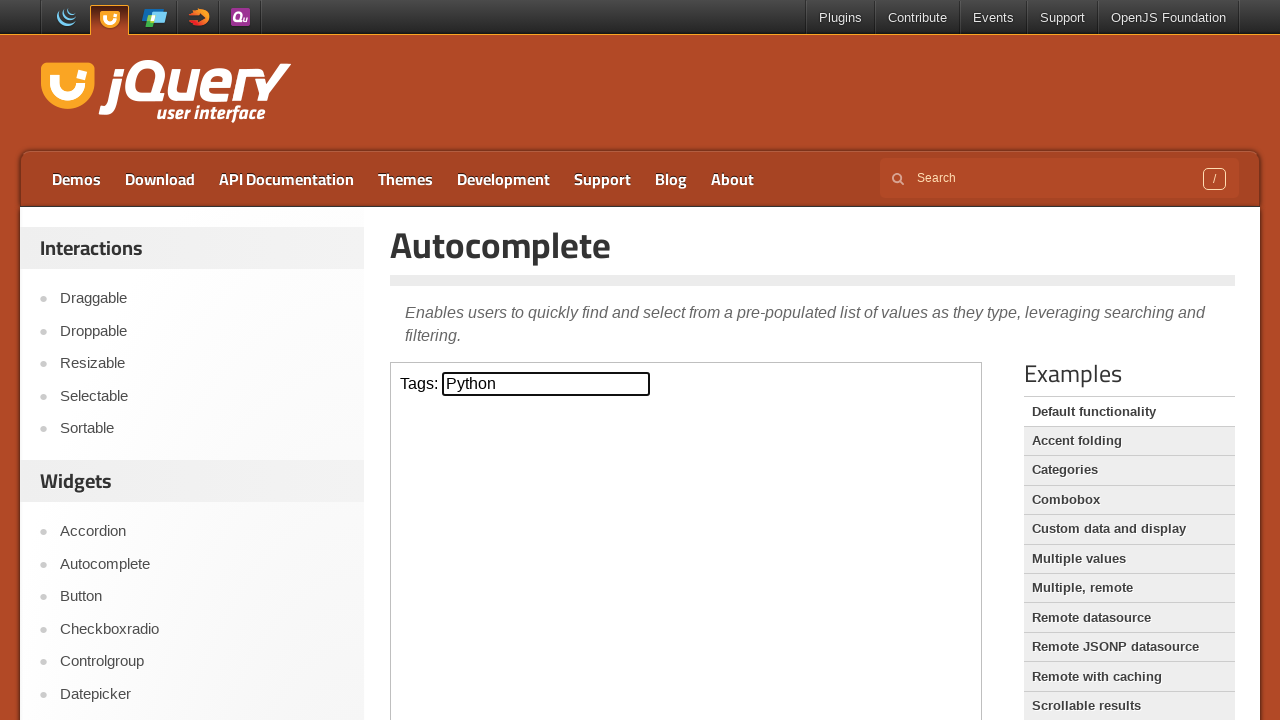

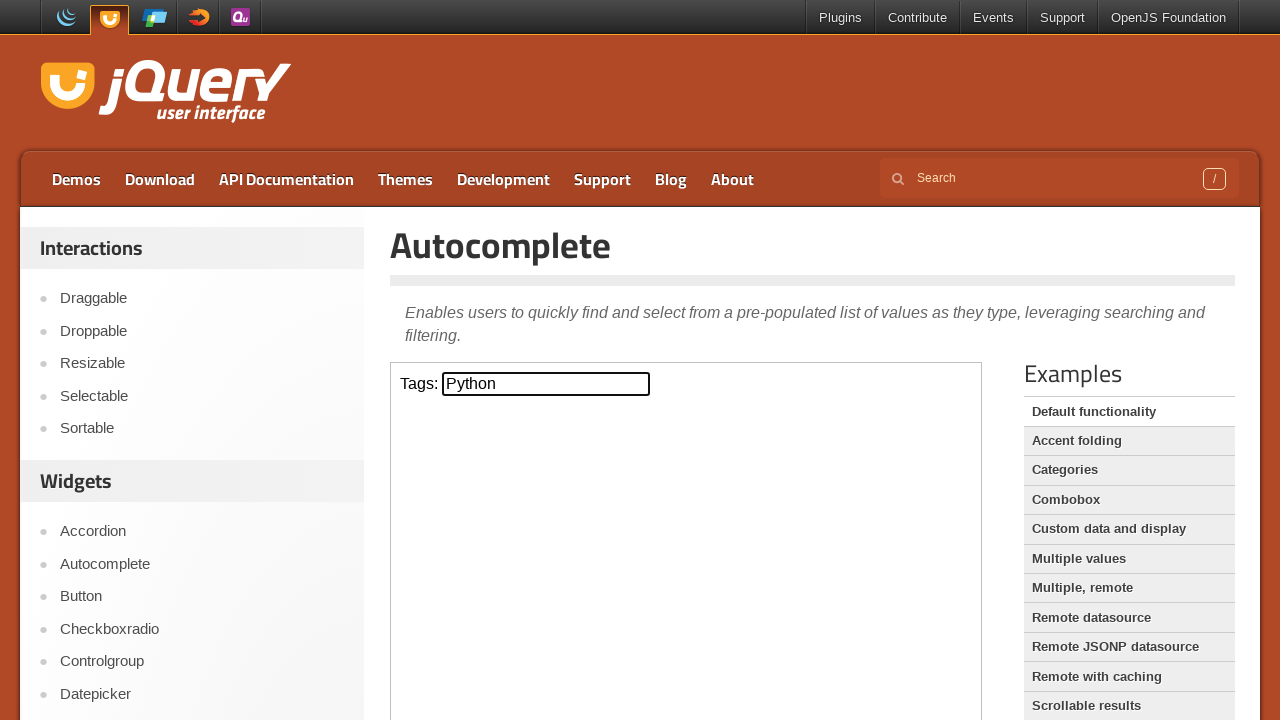